Tests iframe interaction by switching between frames, clicking toggle buttons in different frames, and playing a video in another iframe

Starting URL: https://www.automationtesting.co.uk/iframes.html

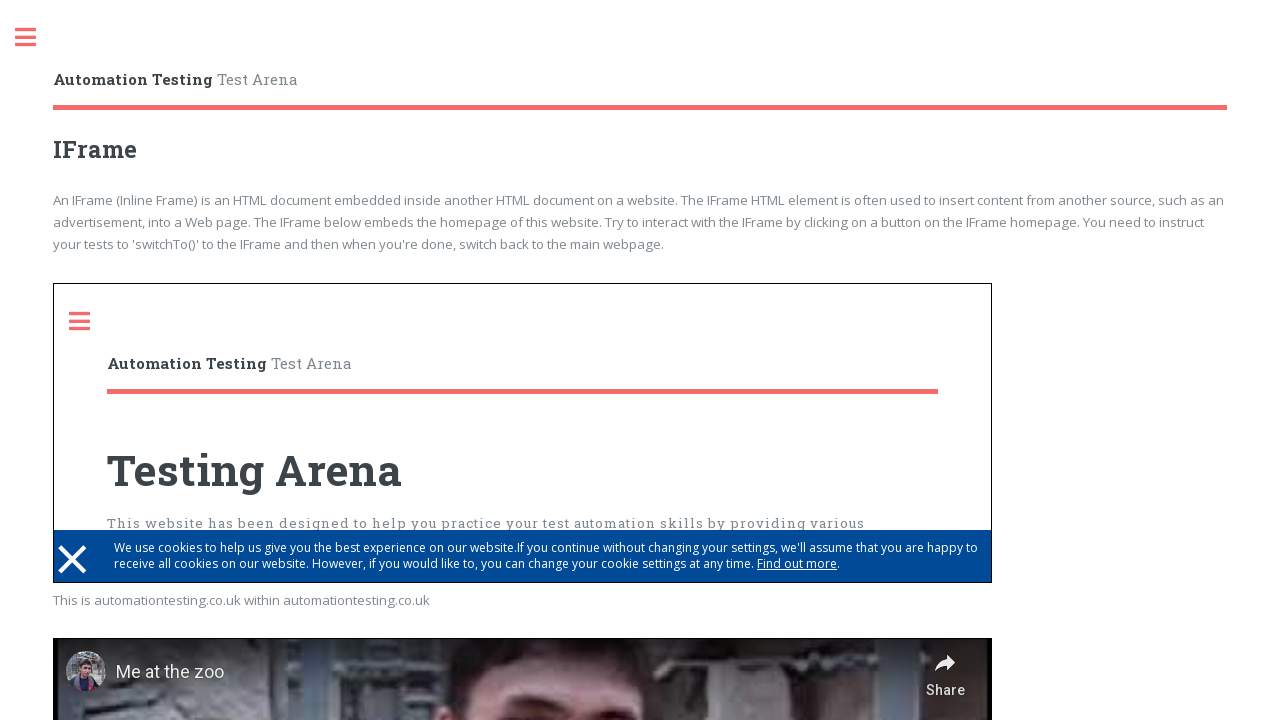

Located first iframe
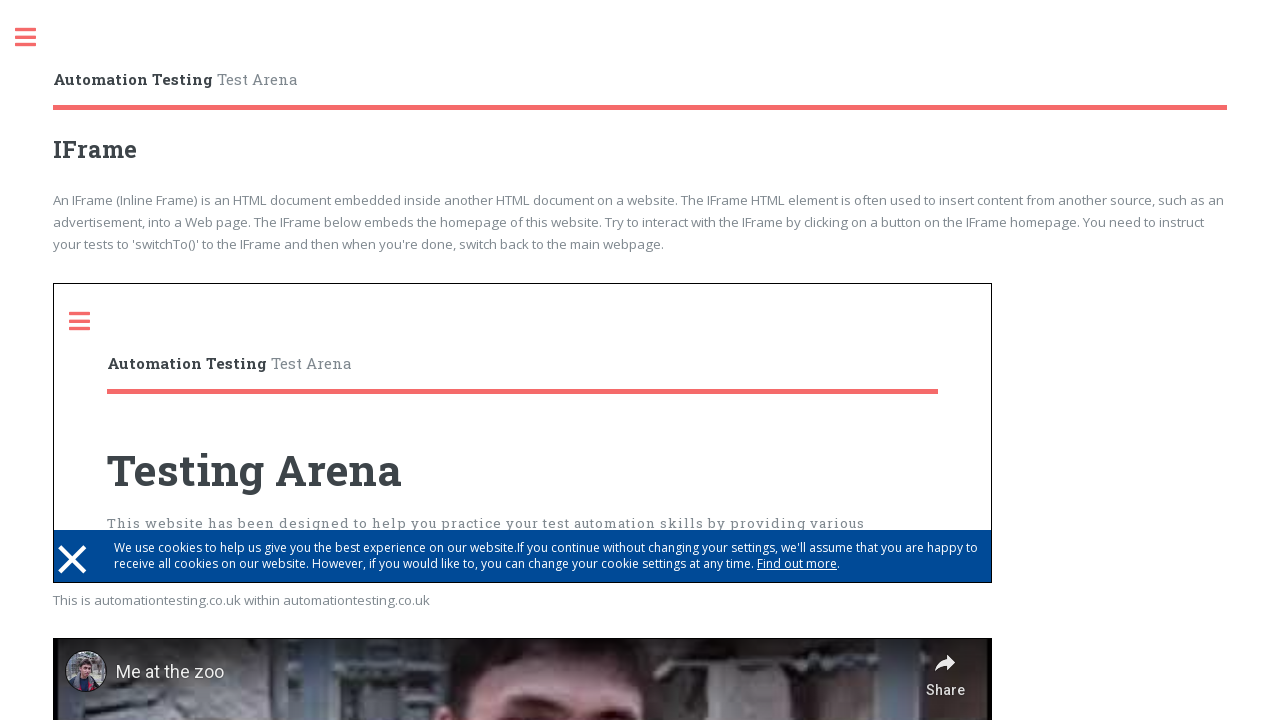

Clicked toggle button in first iframe at (90, 321) on iframe >> nth=0 >> internal:control=enter-frame >> .toggle
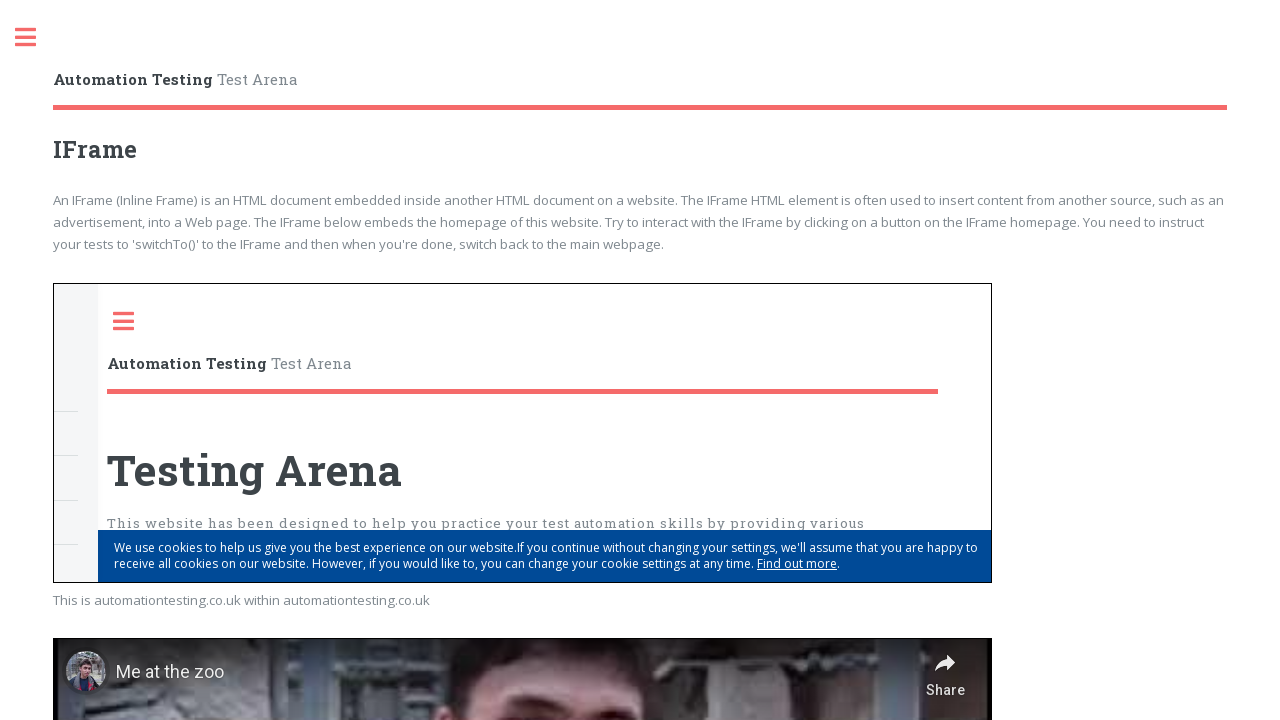

Waited 2 seconds for first iframe action to complete
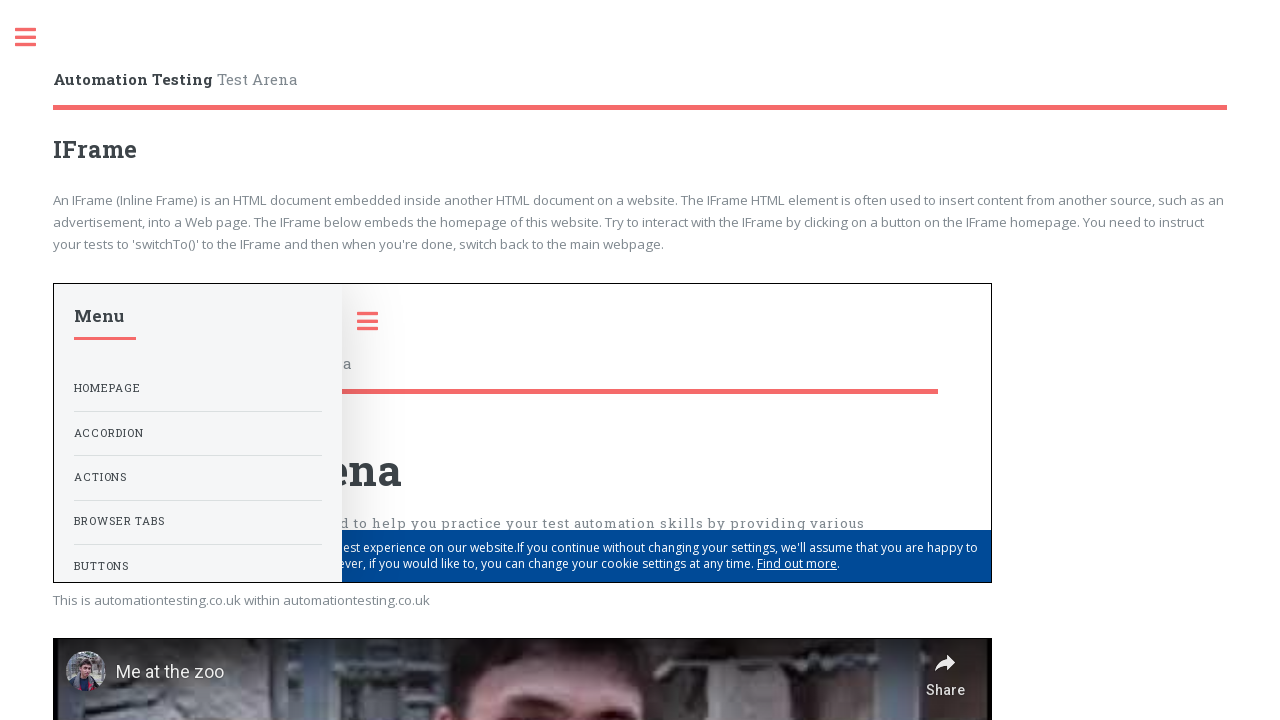

Clicked toggle button in parent frame at (36, 38) on .toggle
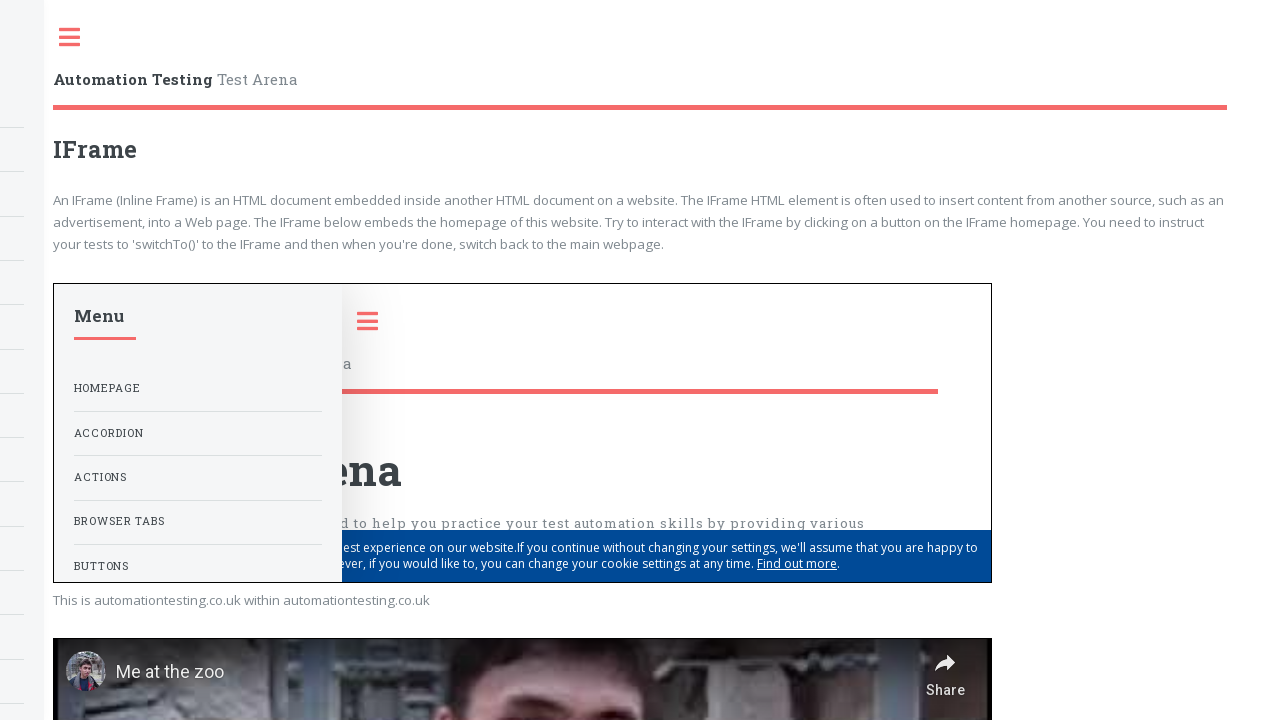

Waited 2 seconds for parent frame action to complete
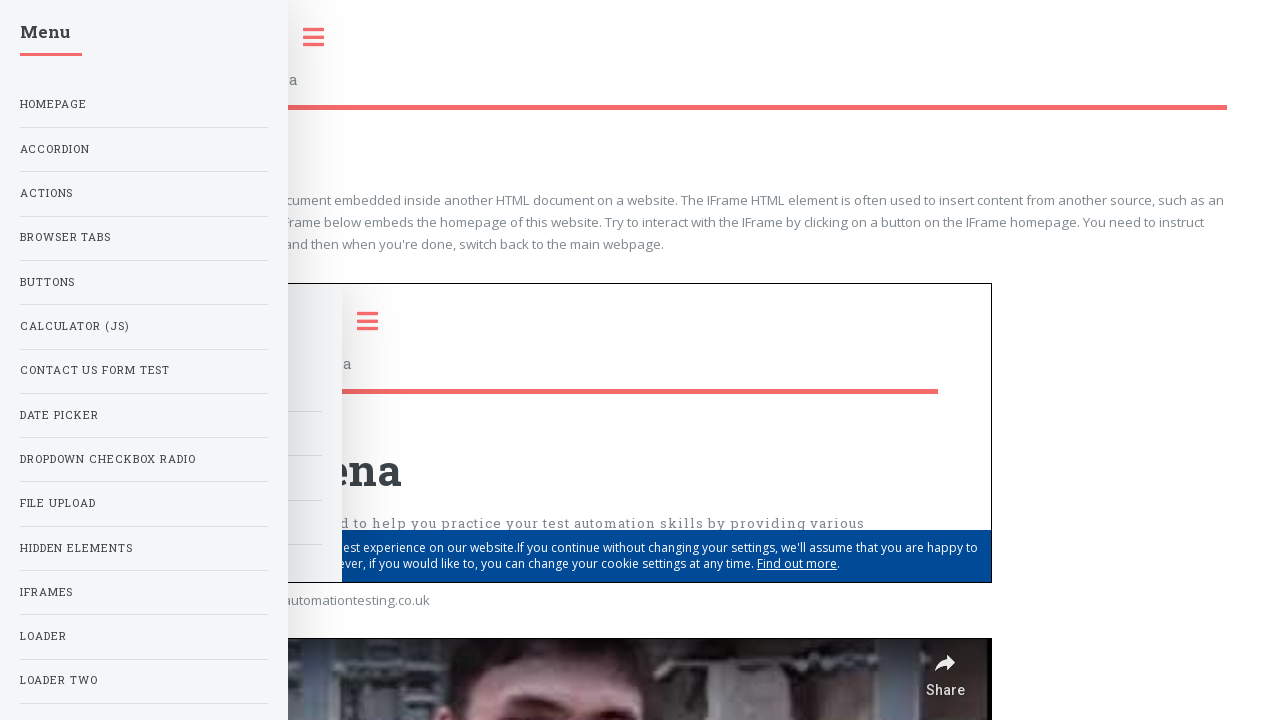

Located second iframe
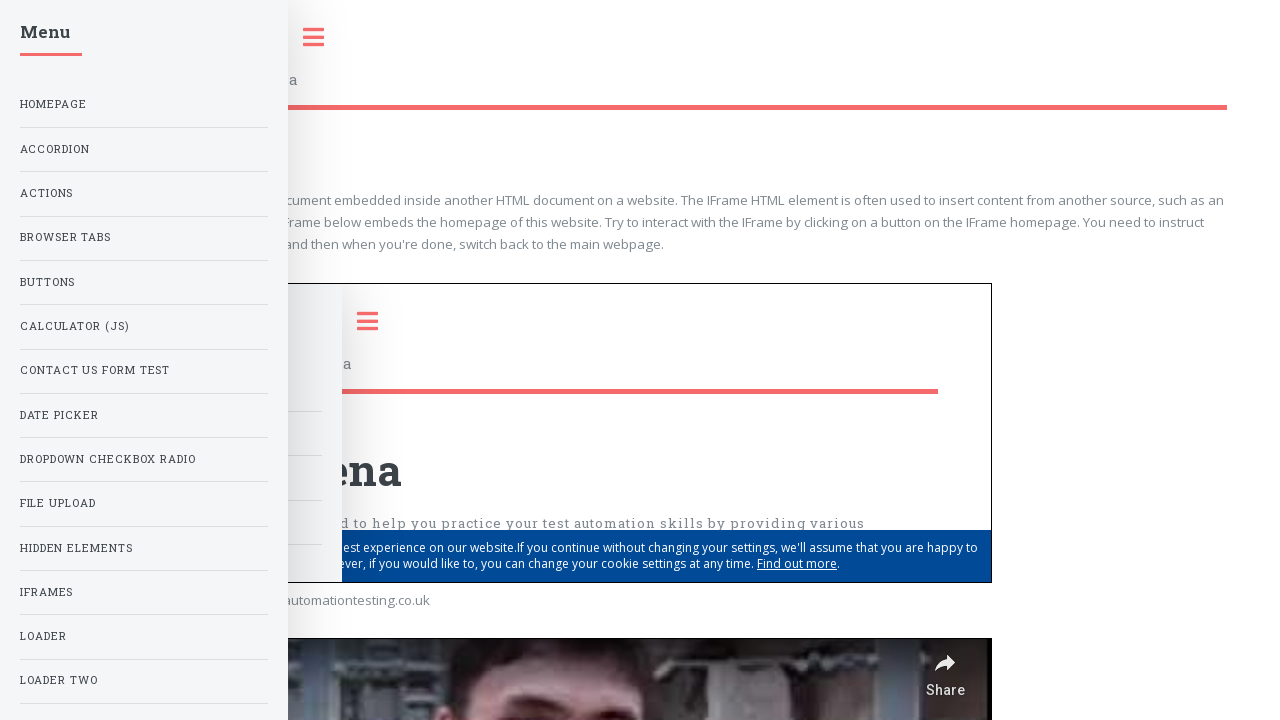

Clicked Play button in second iframe to start video at (523, 447) on iframe >> nth=1 >> internal:control=enter-frame >> [aria-label='Play']
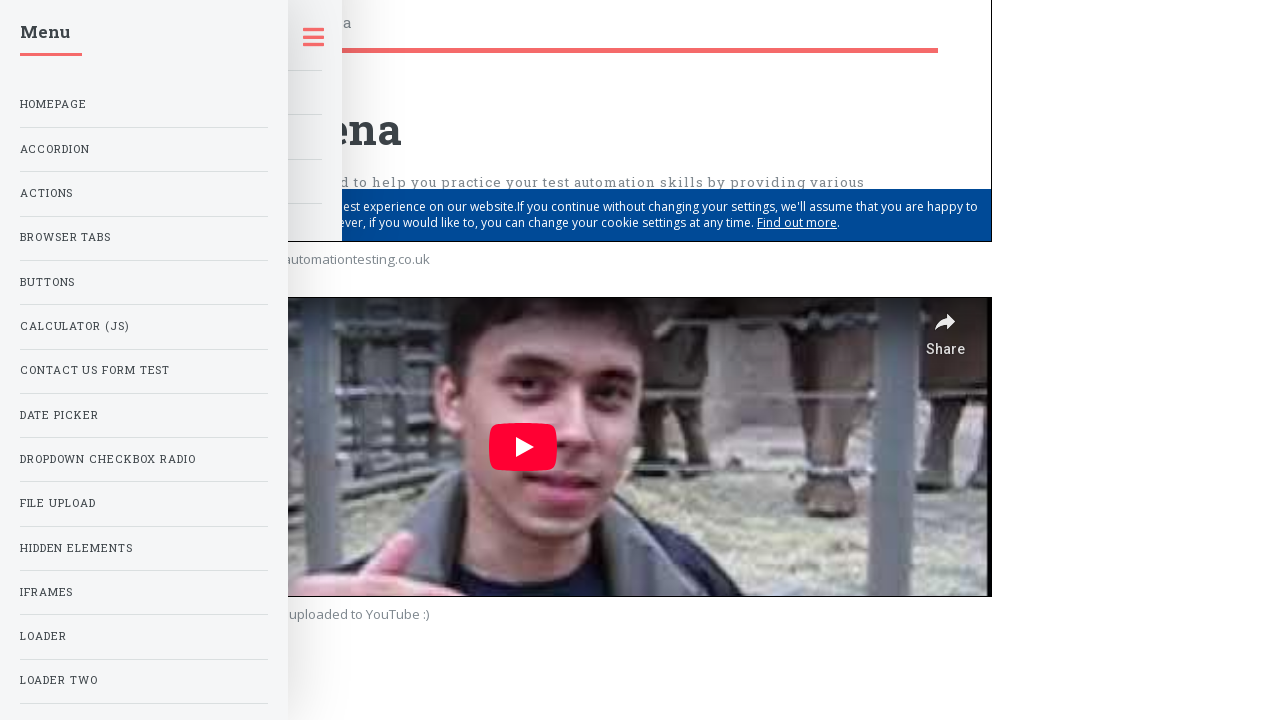

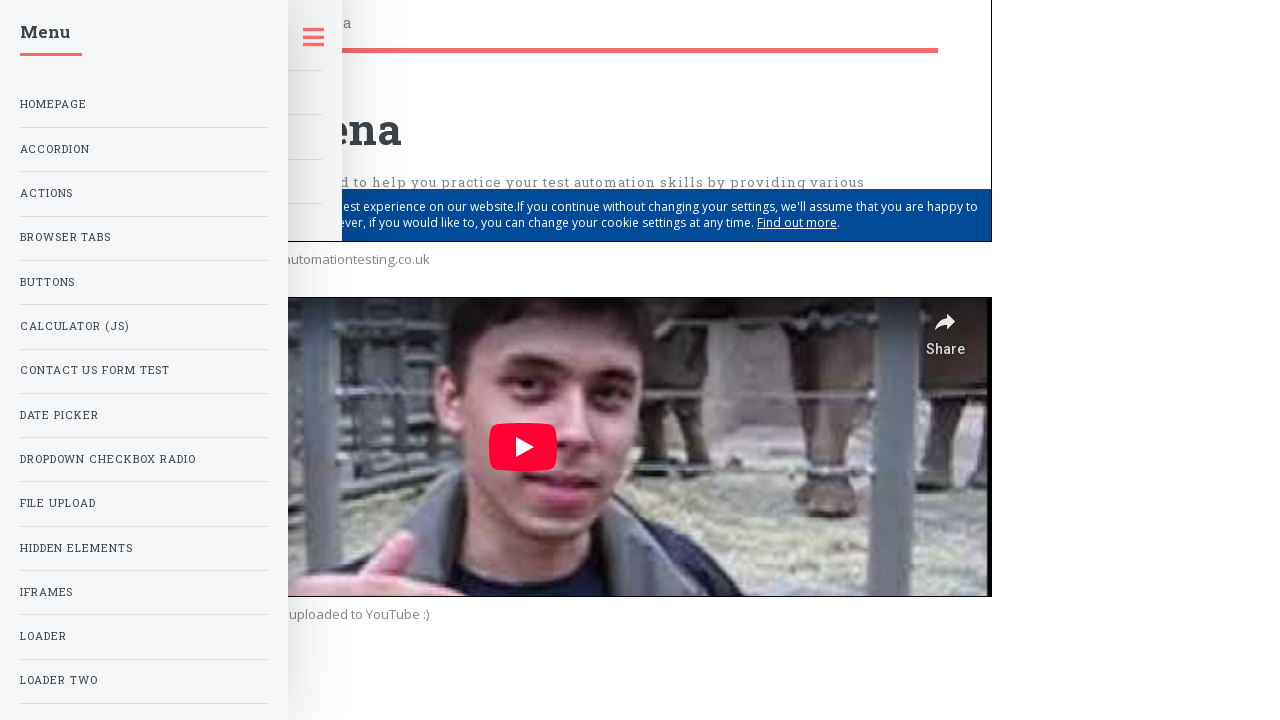